Tests clicking on a circular element (likely a navigation or interactive element) on Robin Payot's portfolio website

Starting URL: https://robinpayot.com/

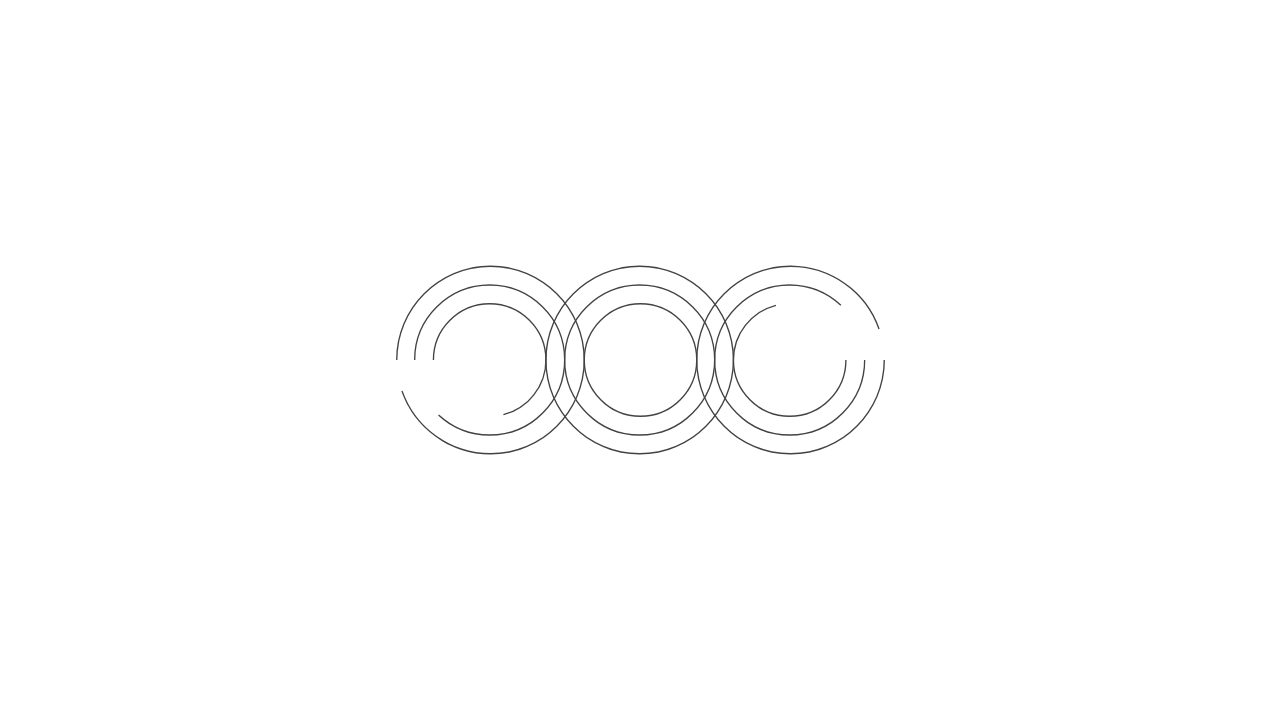

Clicked on the second circular element (navigation or interactive element) on Robin Payot's portfolio website at (640, 360) on circle >> nth=1
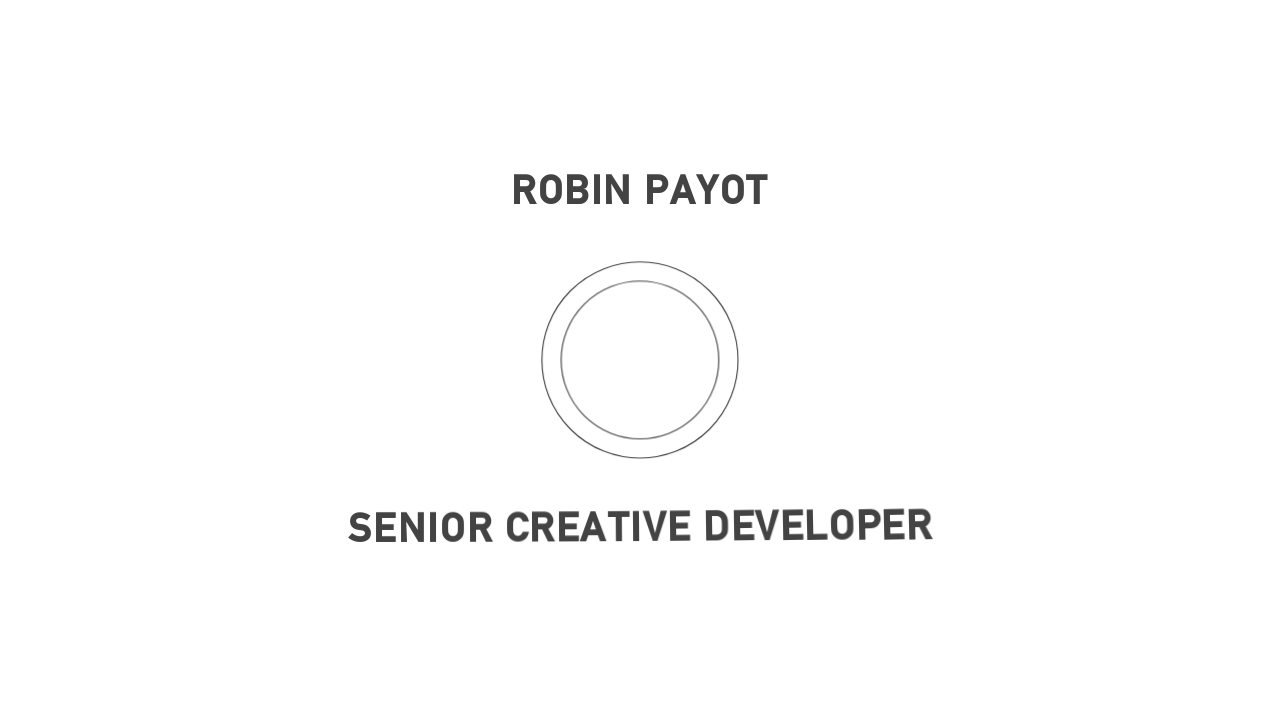

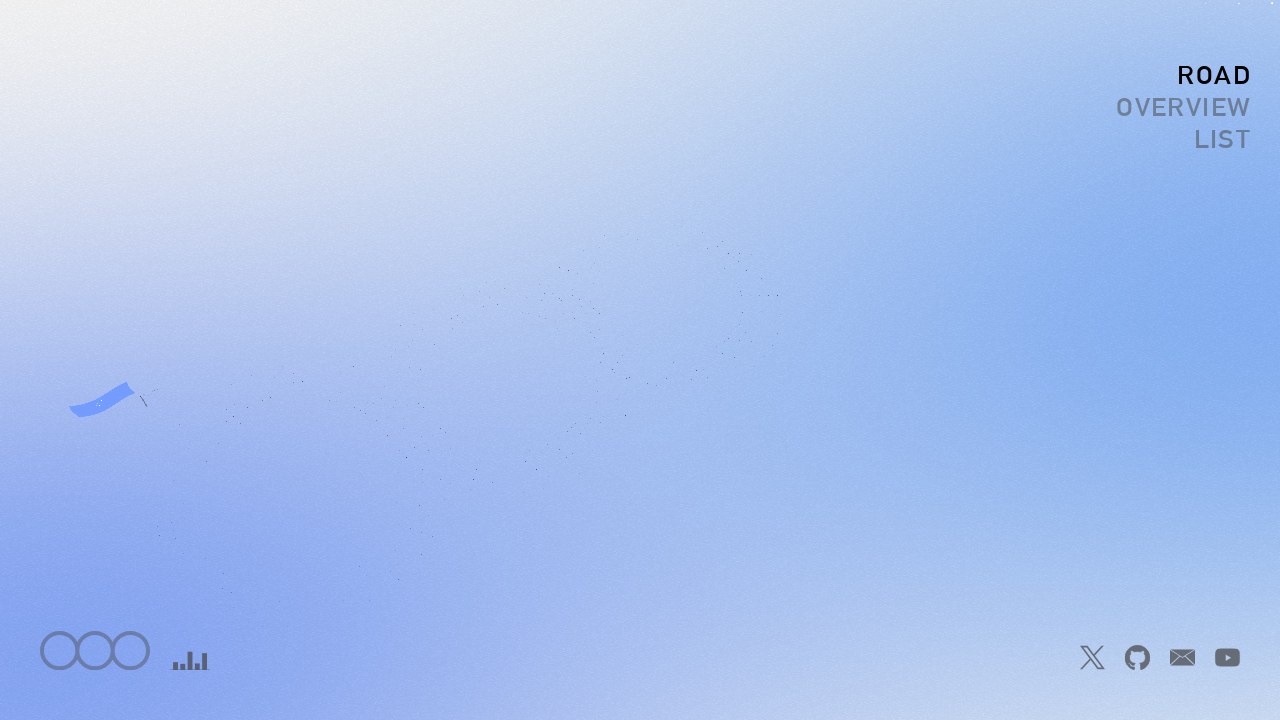